Tests text input functionality by entering text in a form field and clicking a button to verify the button text updates

Starting URL: http://uitestingplayground.com/textinput

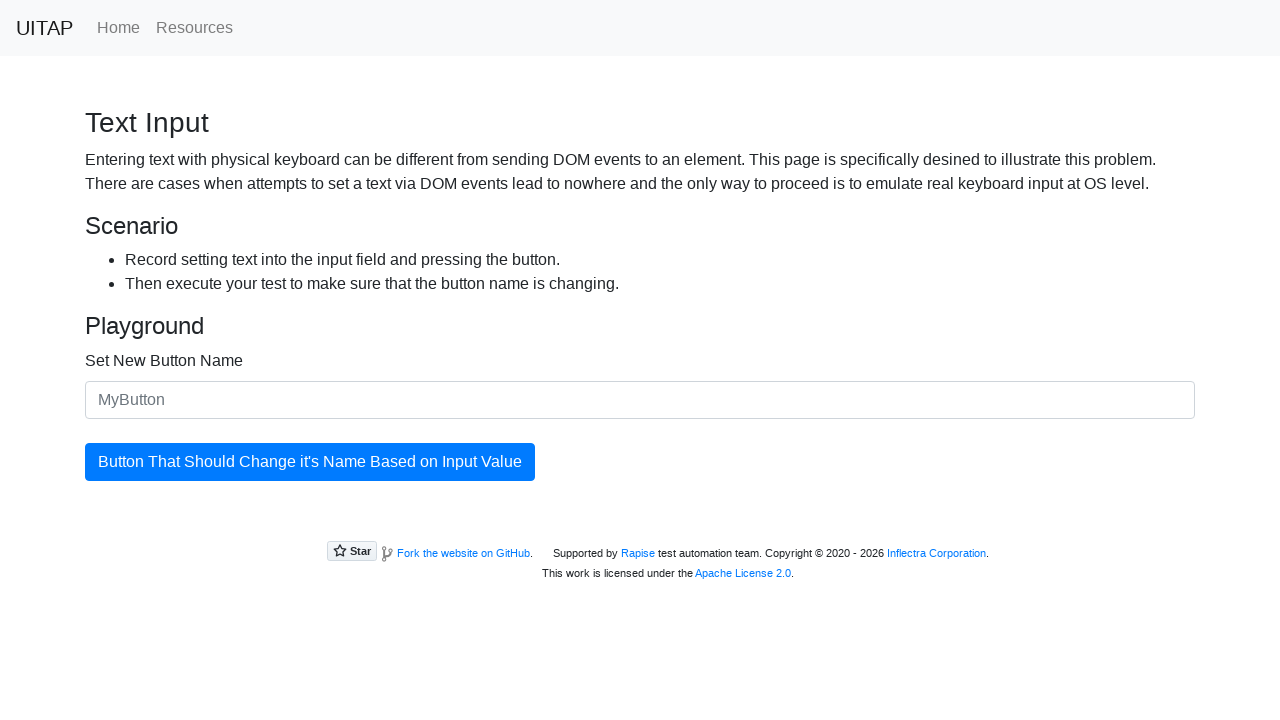

Filled text input field with 'SkyPro' on input#newButtonName
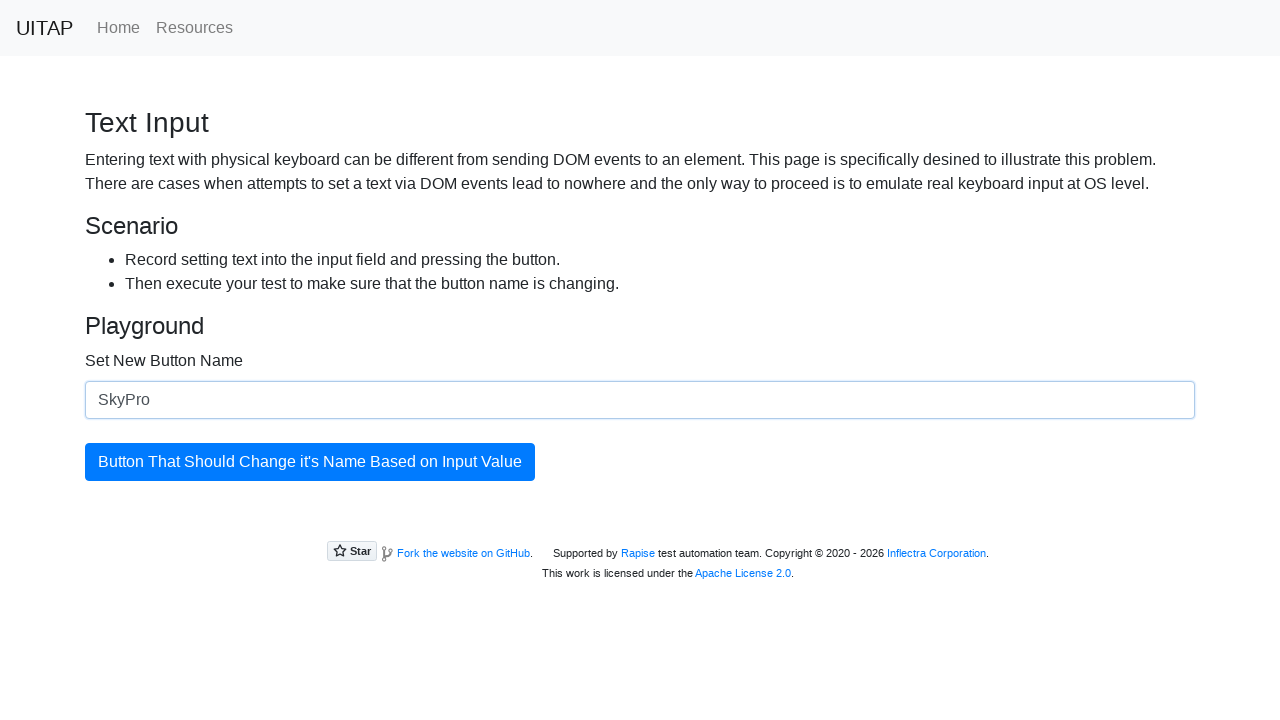

Clicked the updating button to apply new text at (310, 462) on button#updatingButton
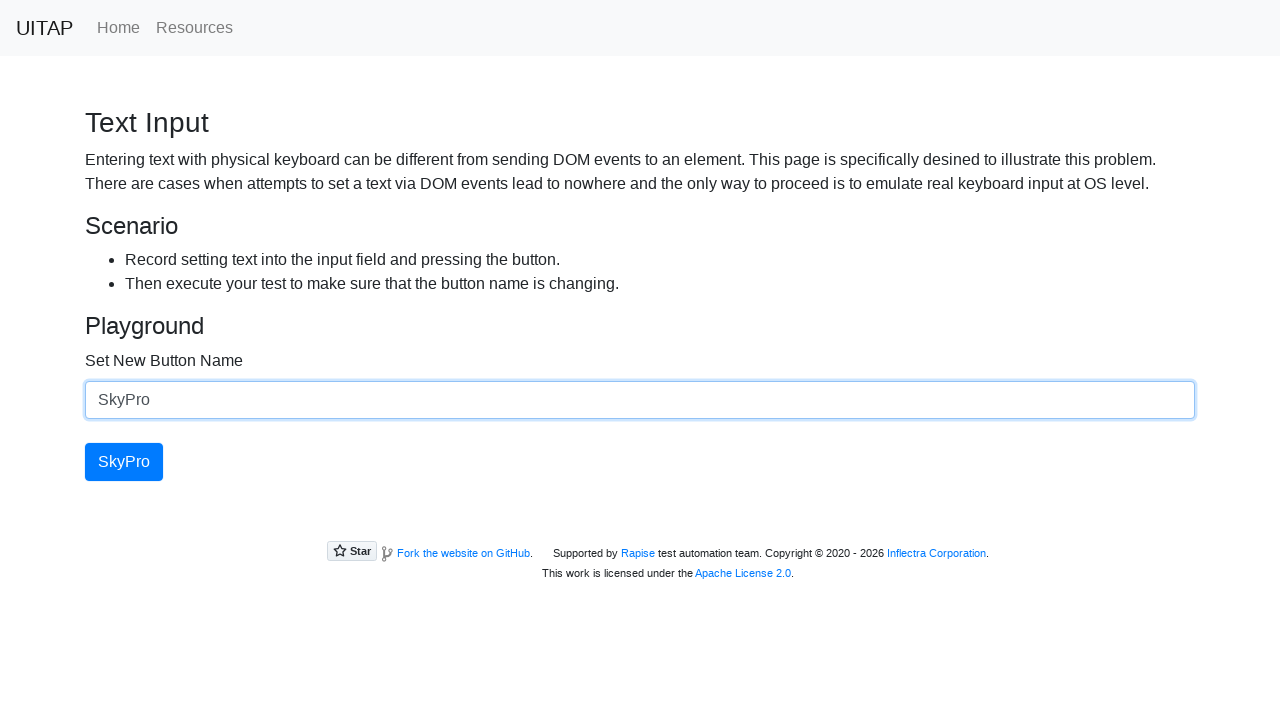

Waited 1000ms for button text to update
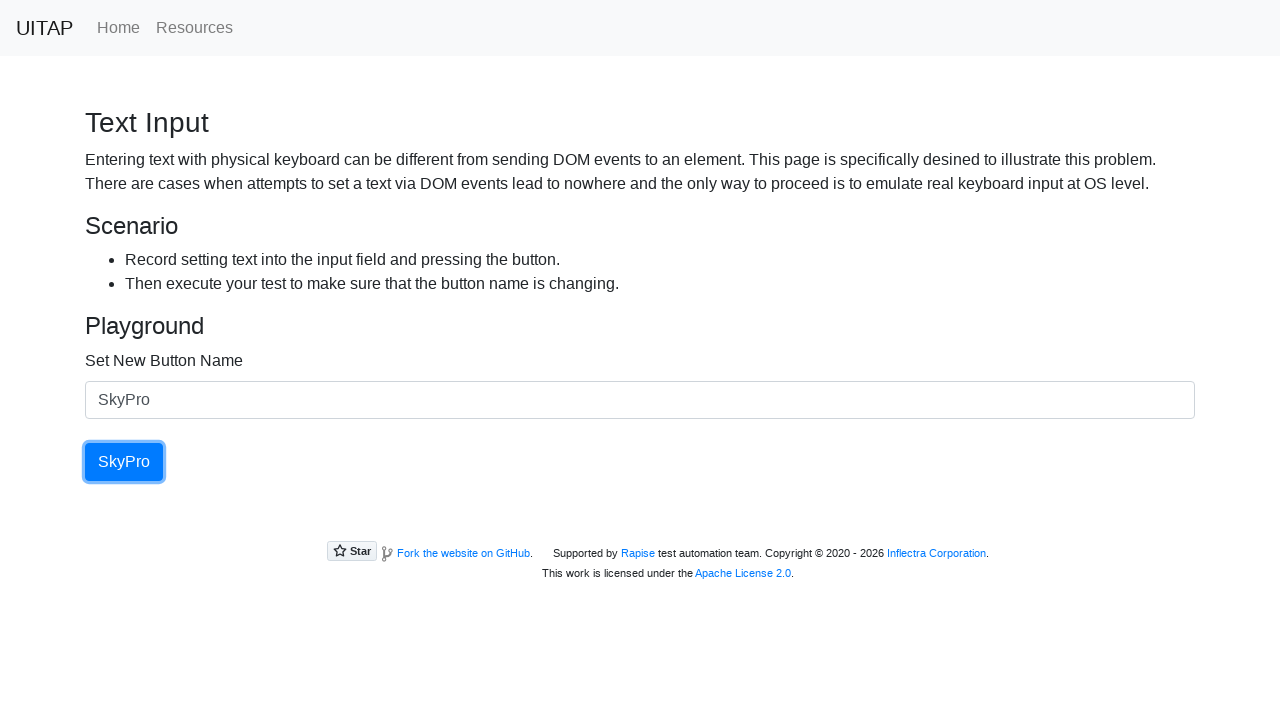

Retrieved button text content: 'SkyPro'
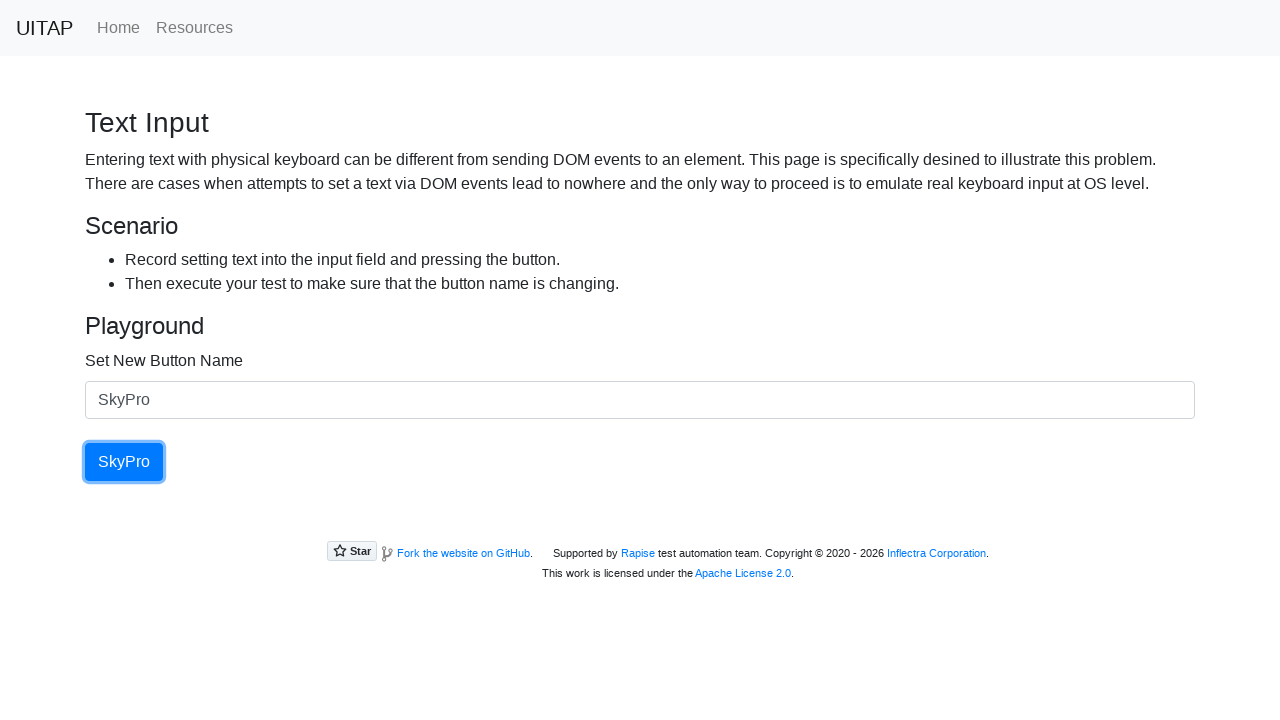

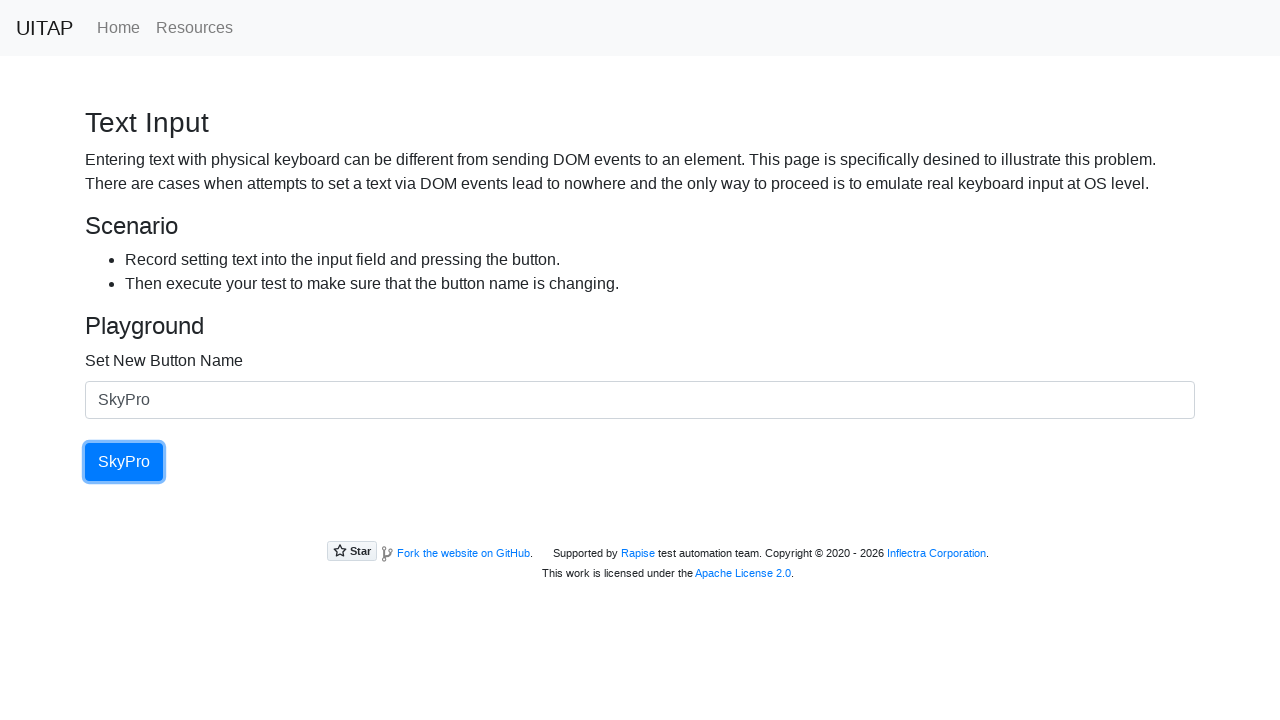